Tests drag and drop functionality by dragging an element from source to target and releasing it

Starting URL: https://crossbrowsertesting.github.io/drag-and-drop

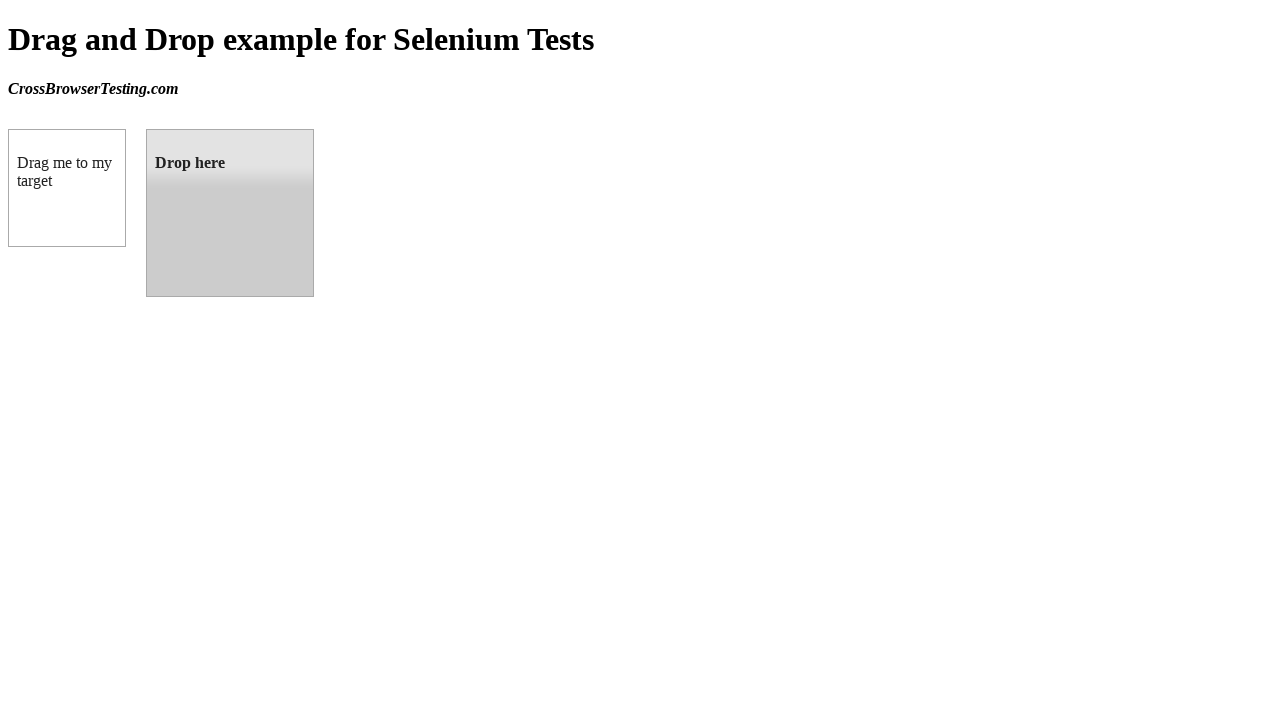

Navigated to drag and drop test page
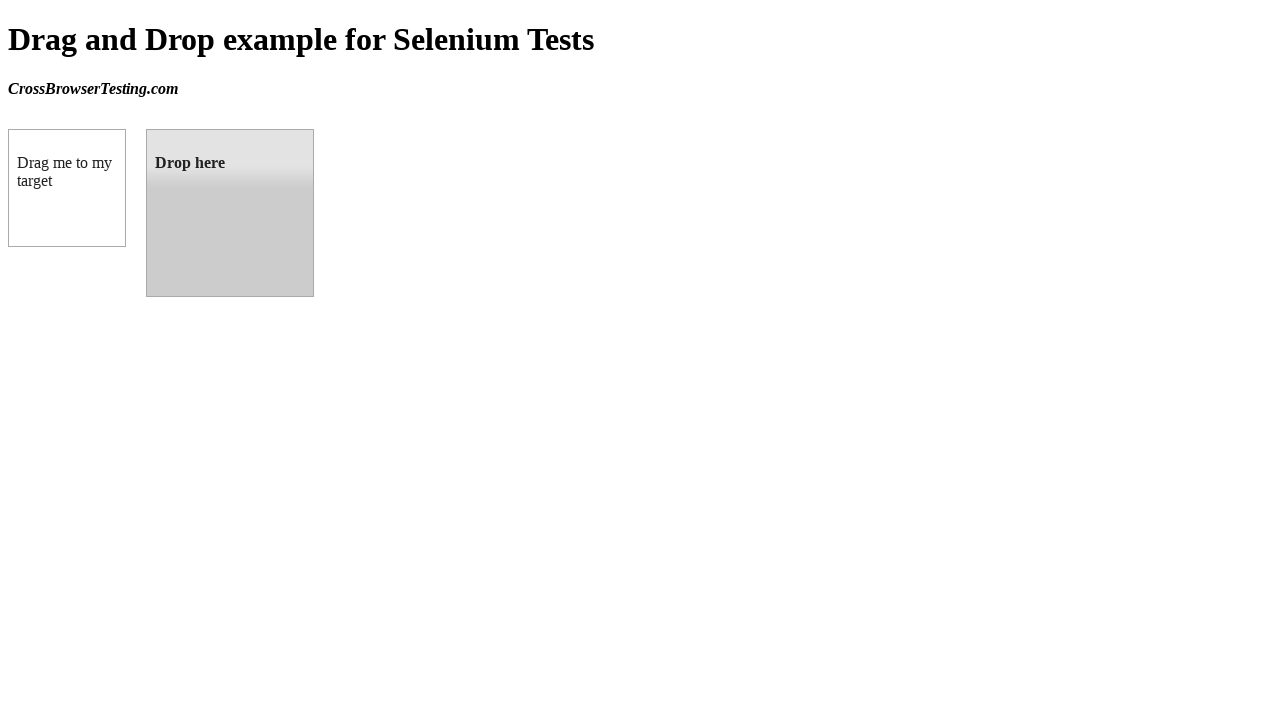

Located draggable source element
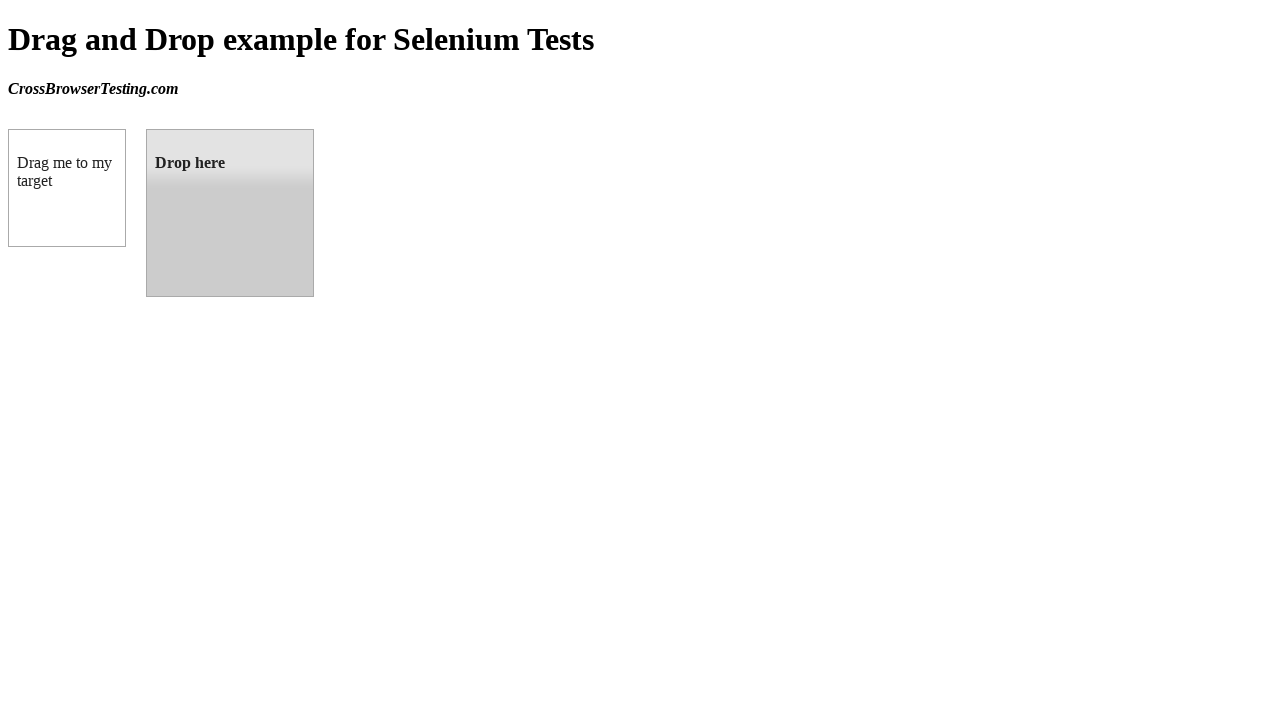

Located drop target element
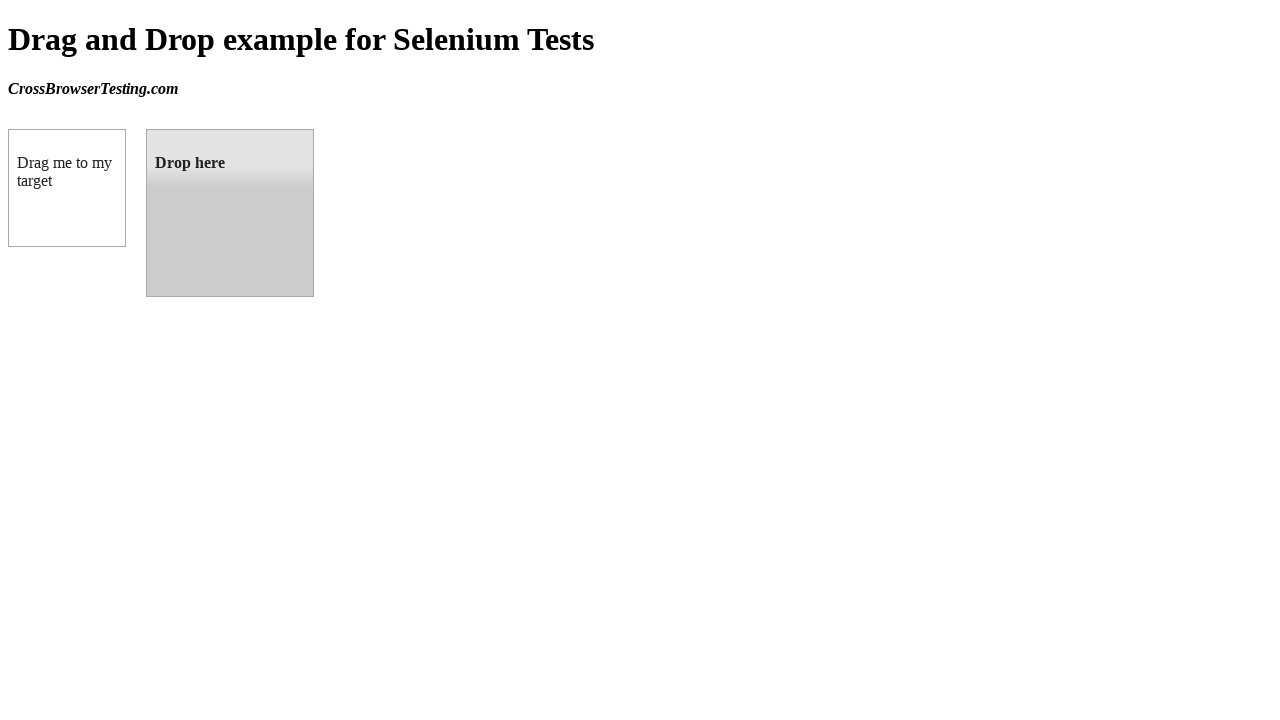

Dragged source element to target and released it at (230, 213)
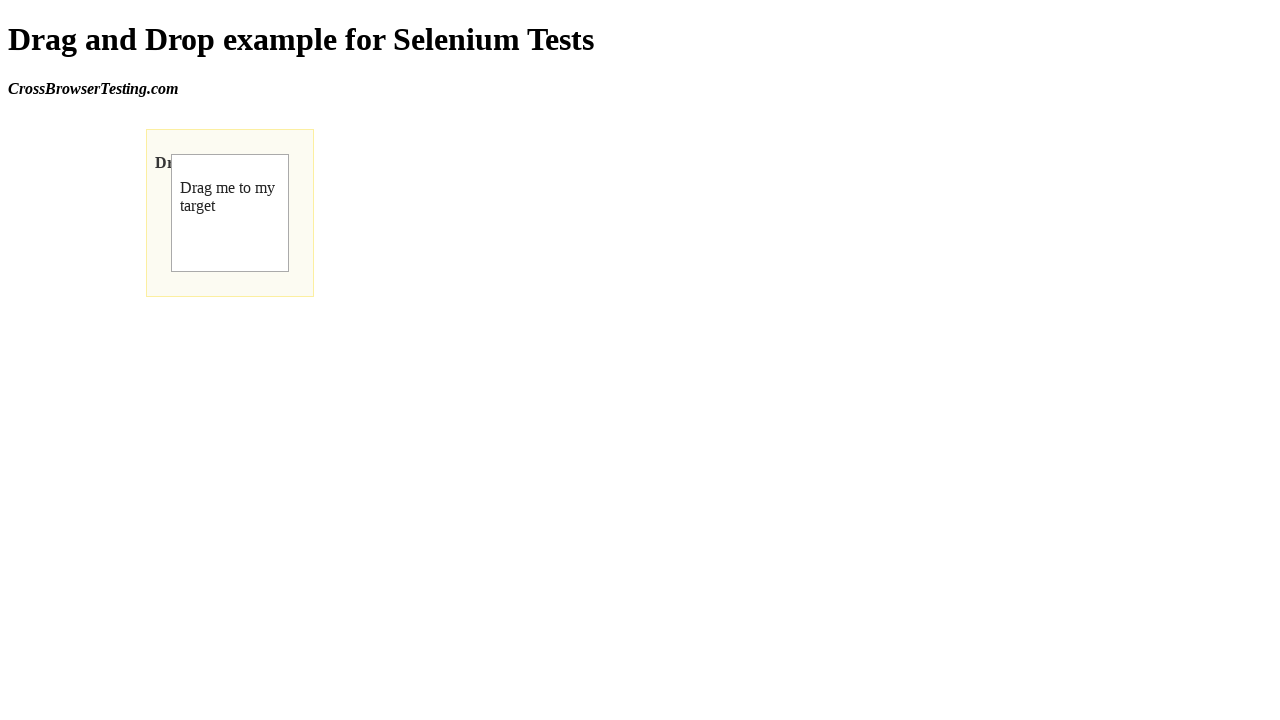

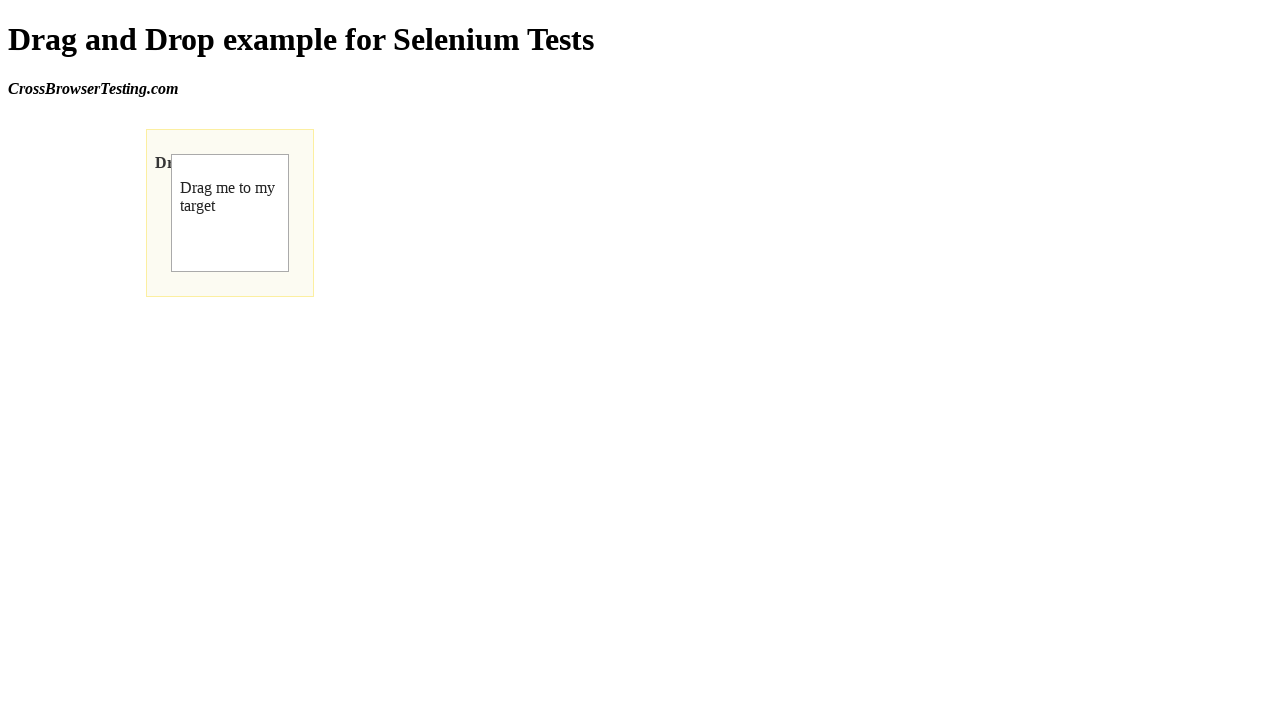